Tests table handling functionality by verifying table structure (rows and columns count) and selecting a checkbox for a specific product row

Starting URL: https://testautomationpractice.blogspot.com/

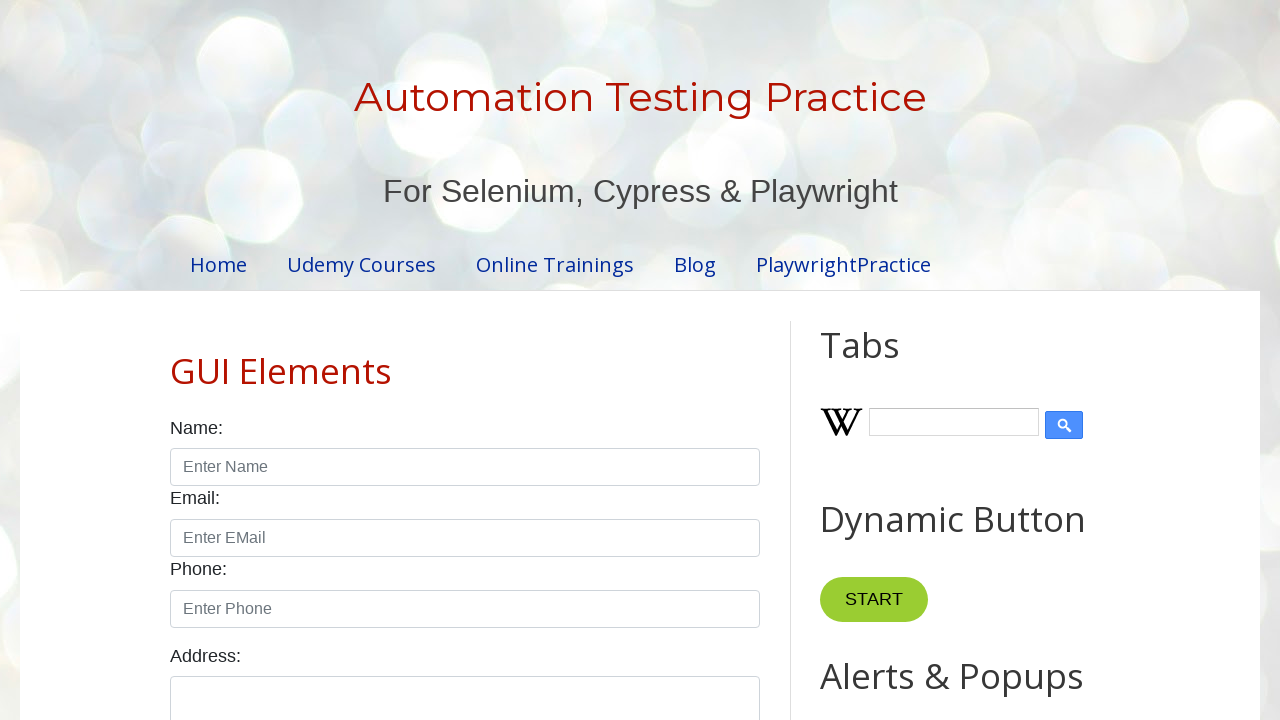

Located the product table element
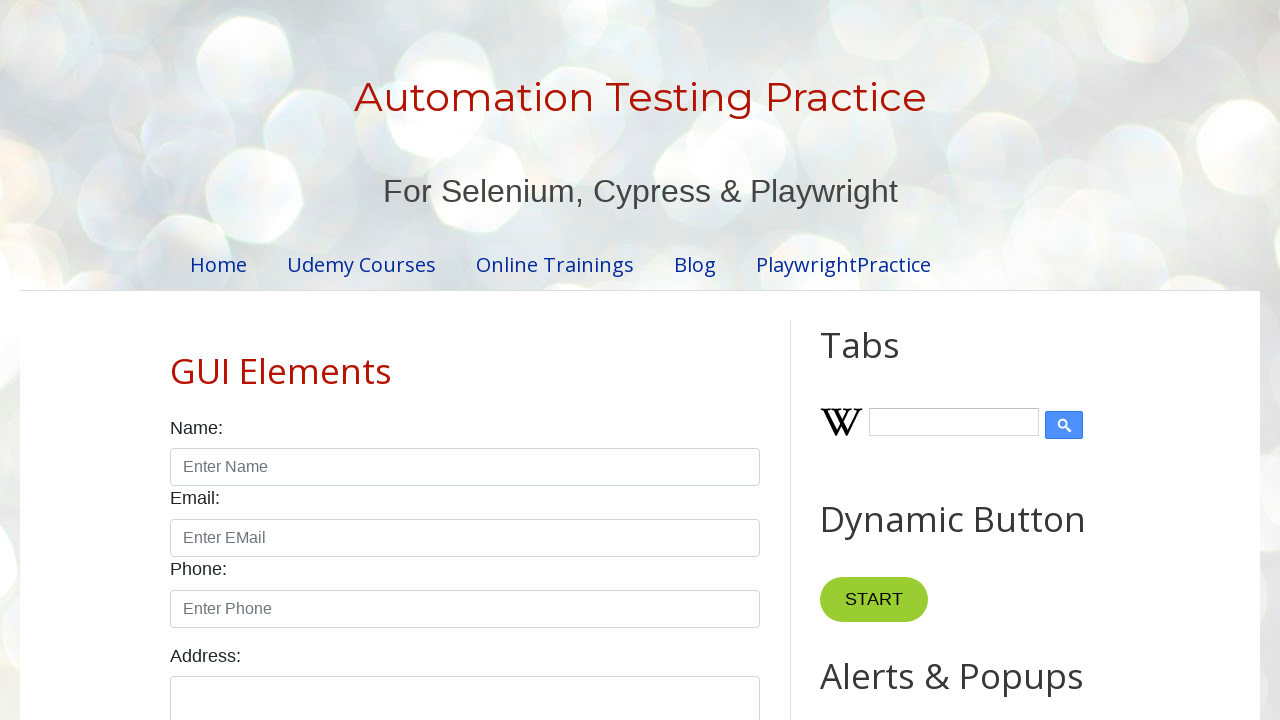

Counted table columns: 4
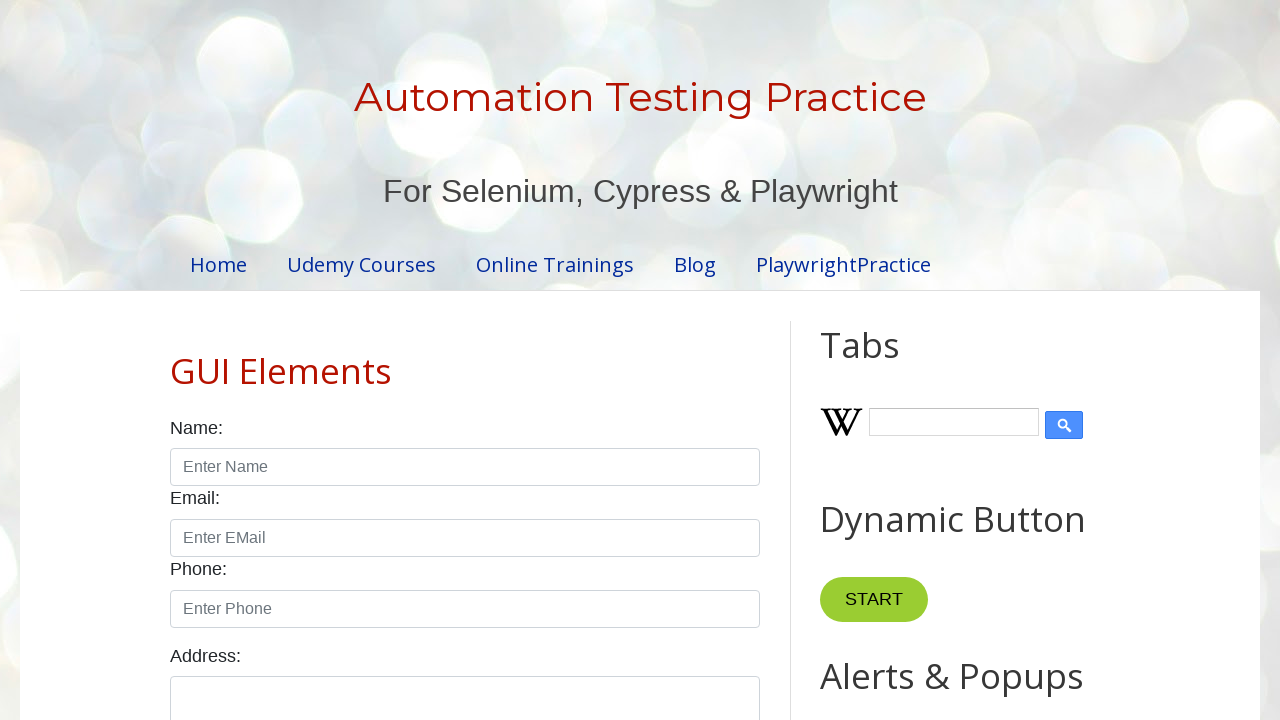

Asserted that table has 4 columns as expected
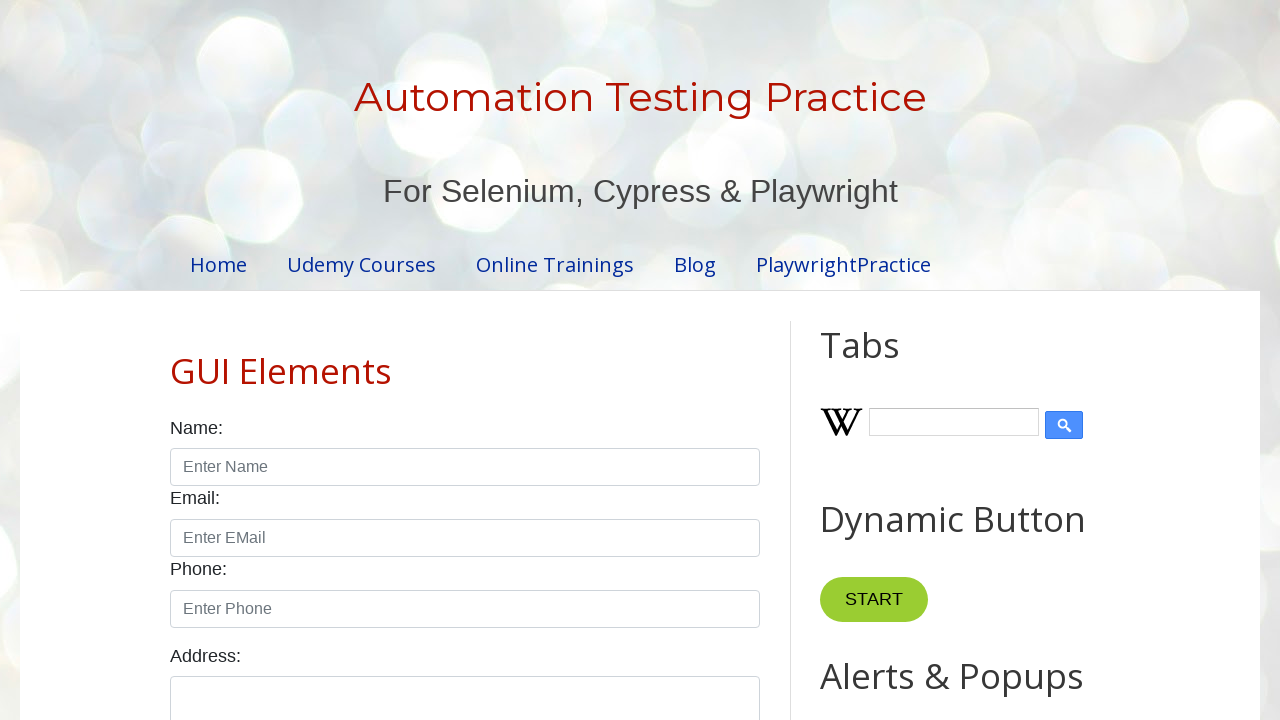

Counted table rows: 5
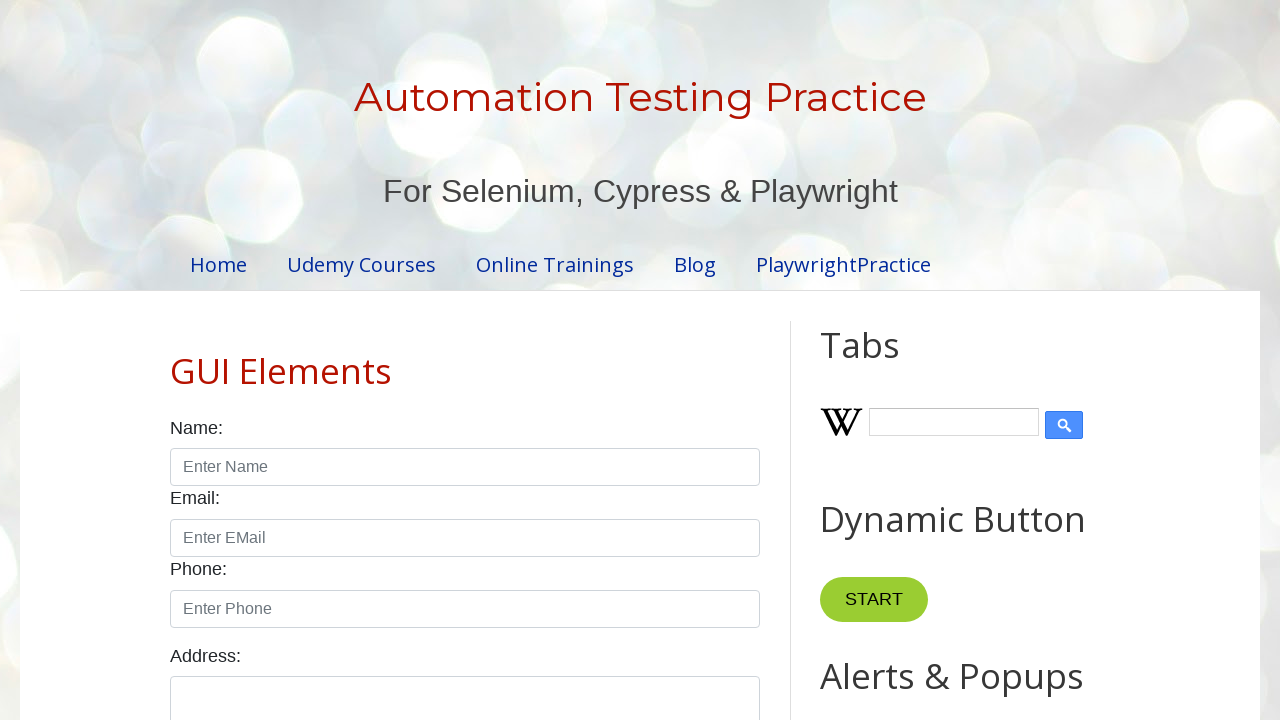

Asserted that table has 5 rows as expected
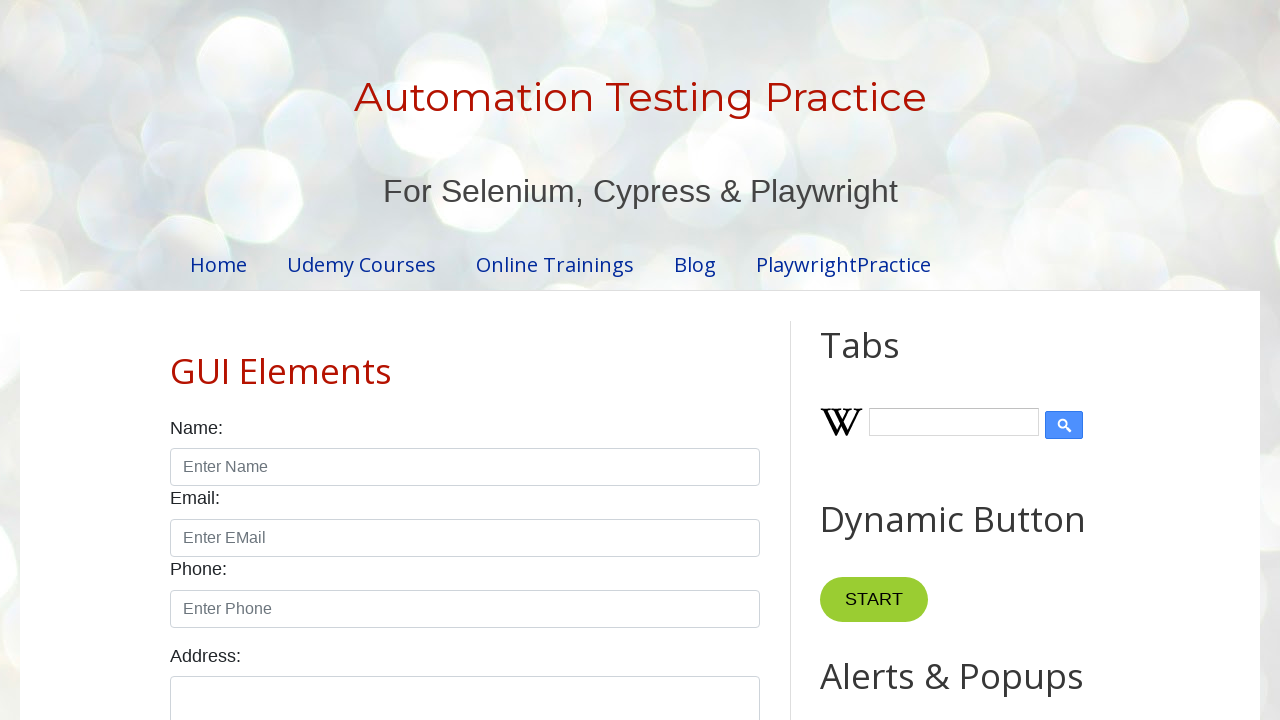

Located the table row containing 'Smartwatch'
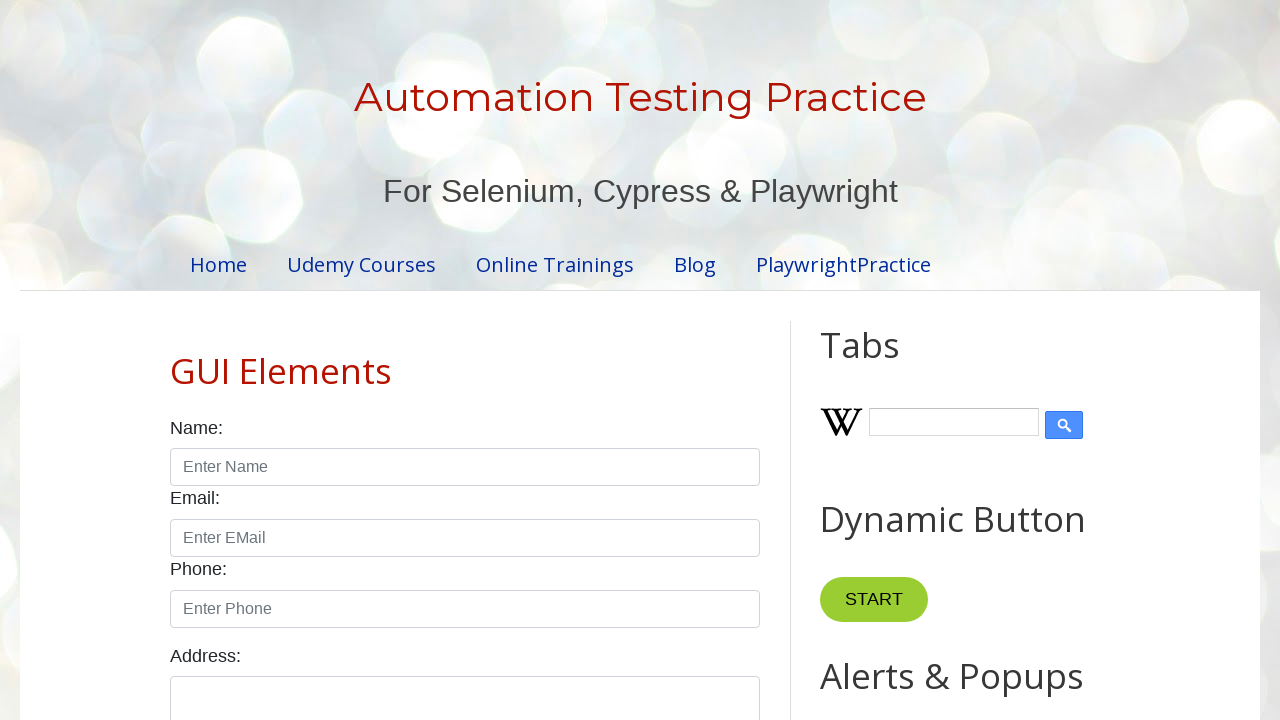

Checked the checkbox for the Smartwatch product row at (651, 361) on tbody tr >> internal:has-text="Smartwatch"i >> input[type="checkbox"]
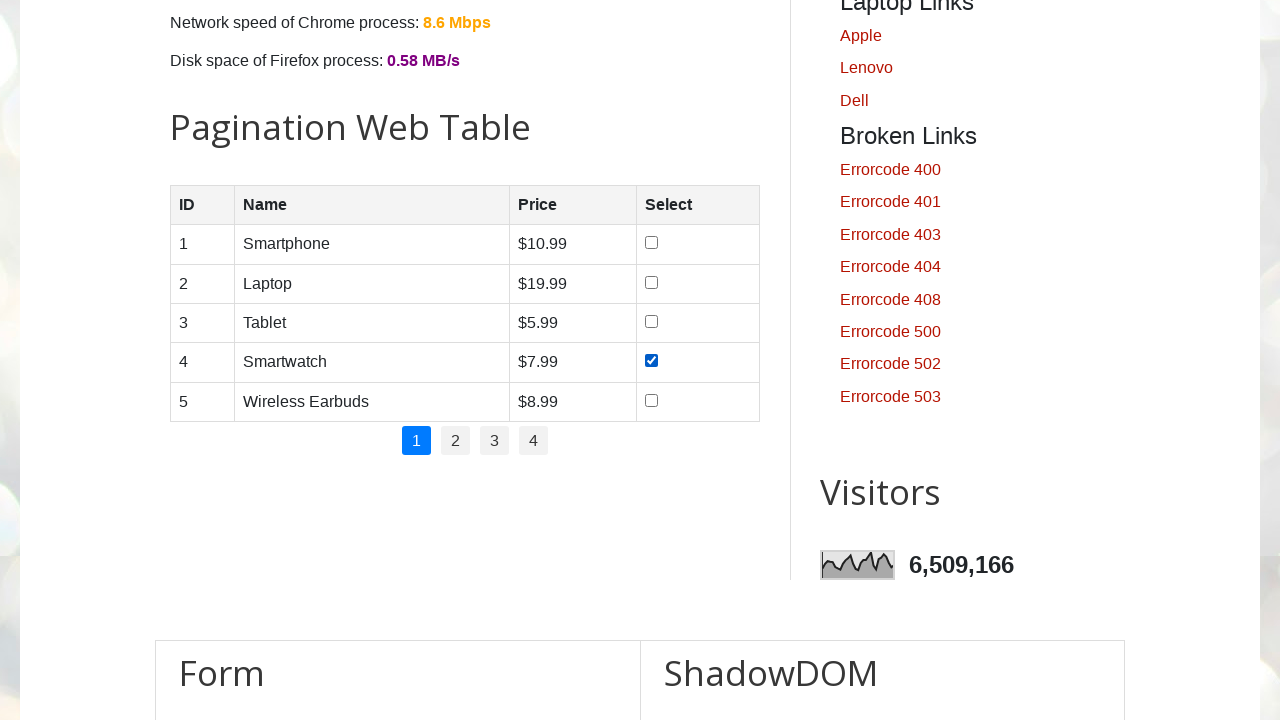

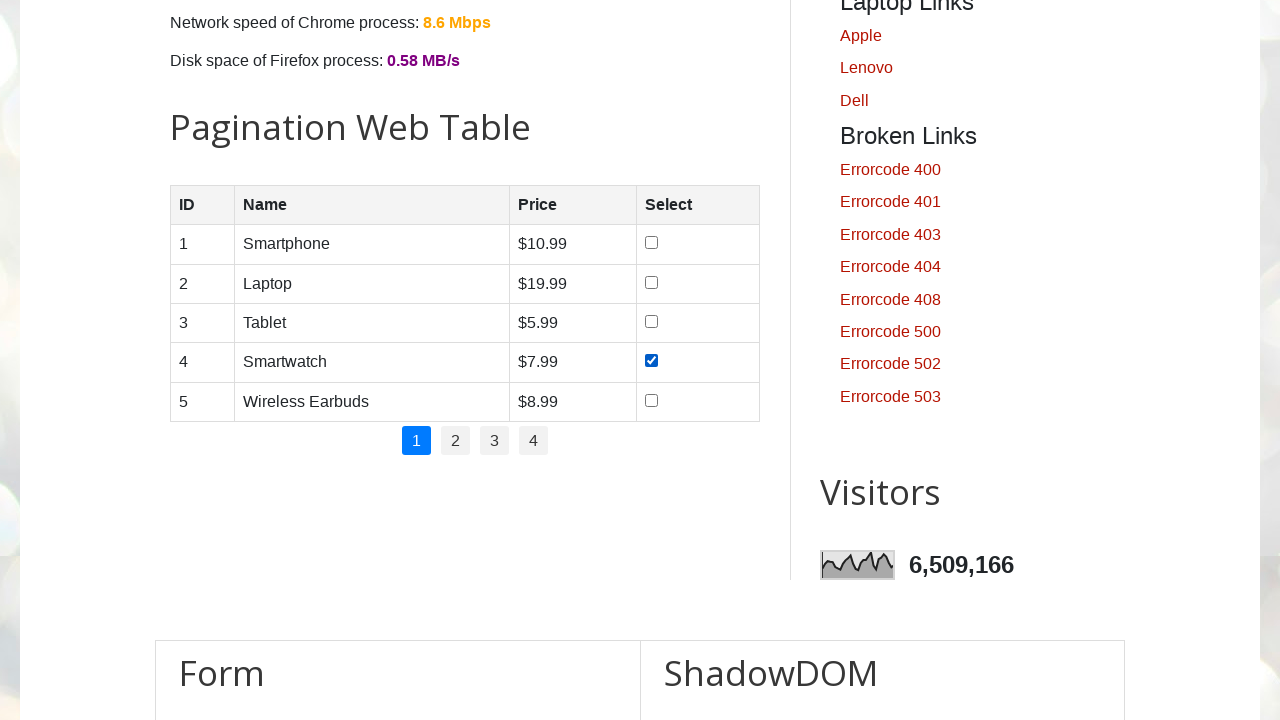